Tests page scrolling functionality by scrolling to different vertical positions on the page

Starting URL: http://omayo.blogspot.com/

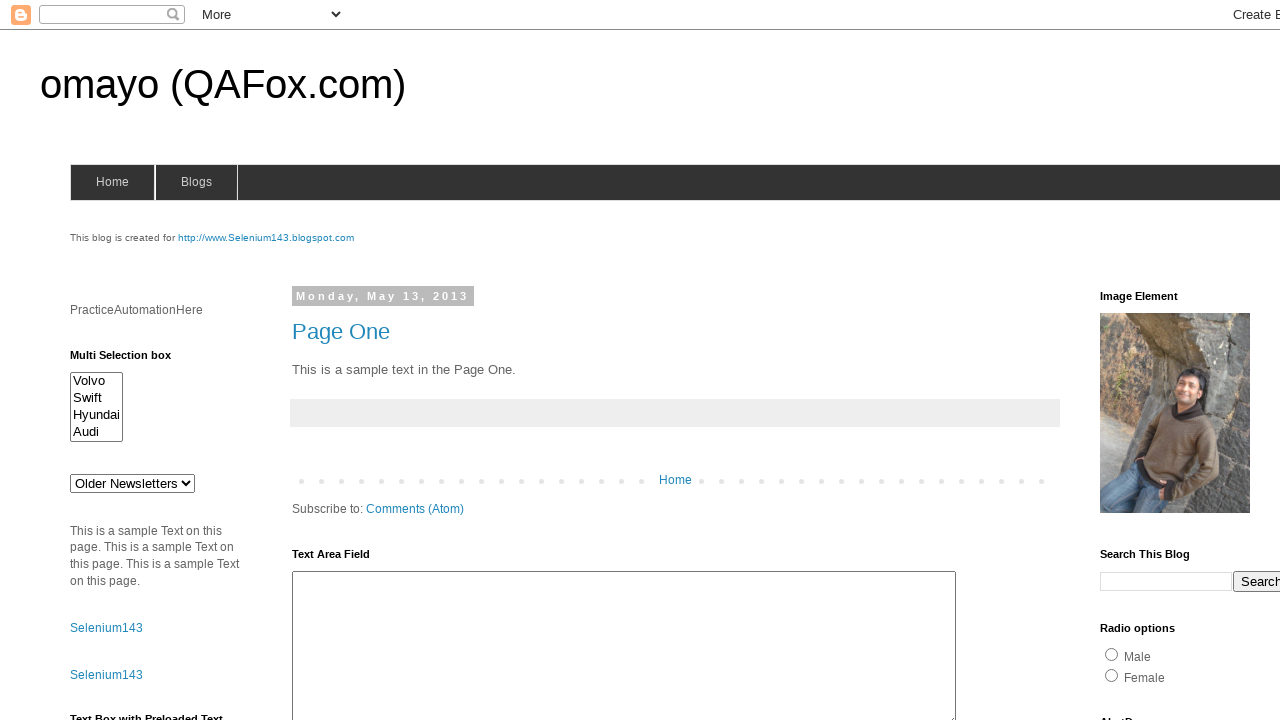

Scrolled page down to 1000px from top
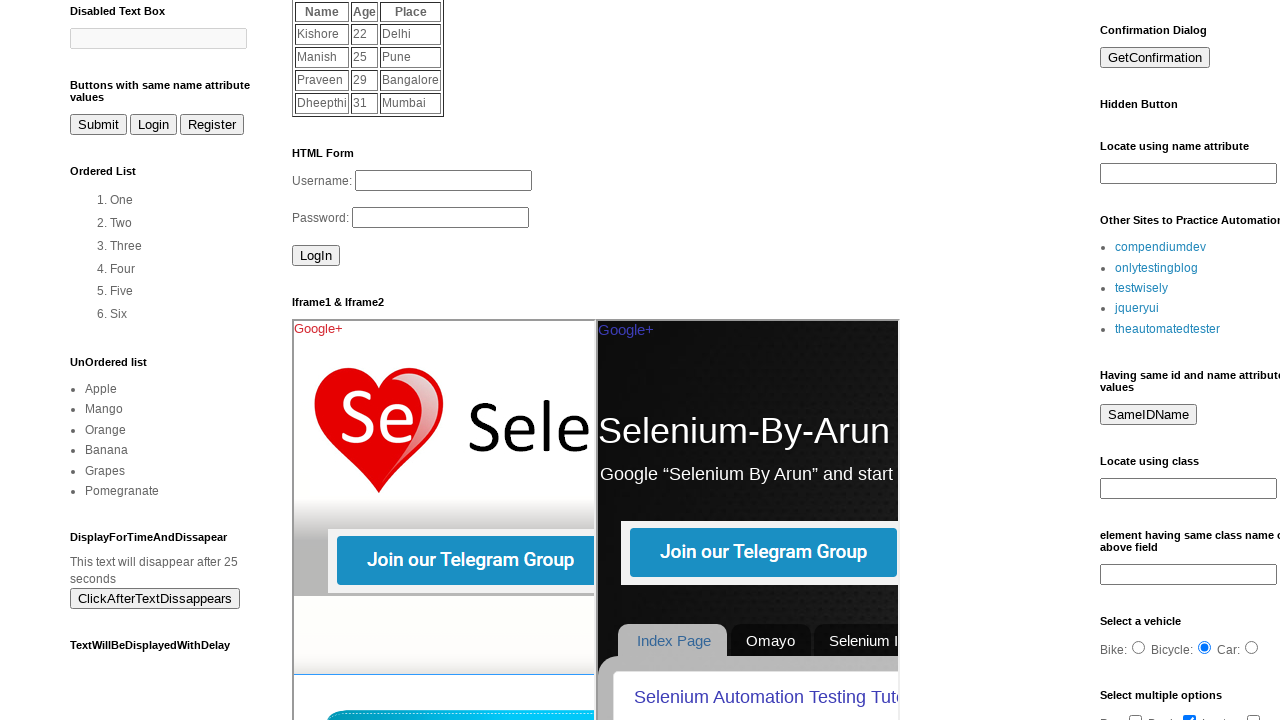

Waited 1 second for scroll effect to complete
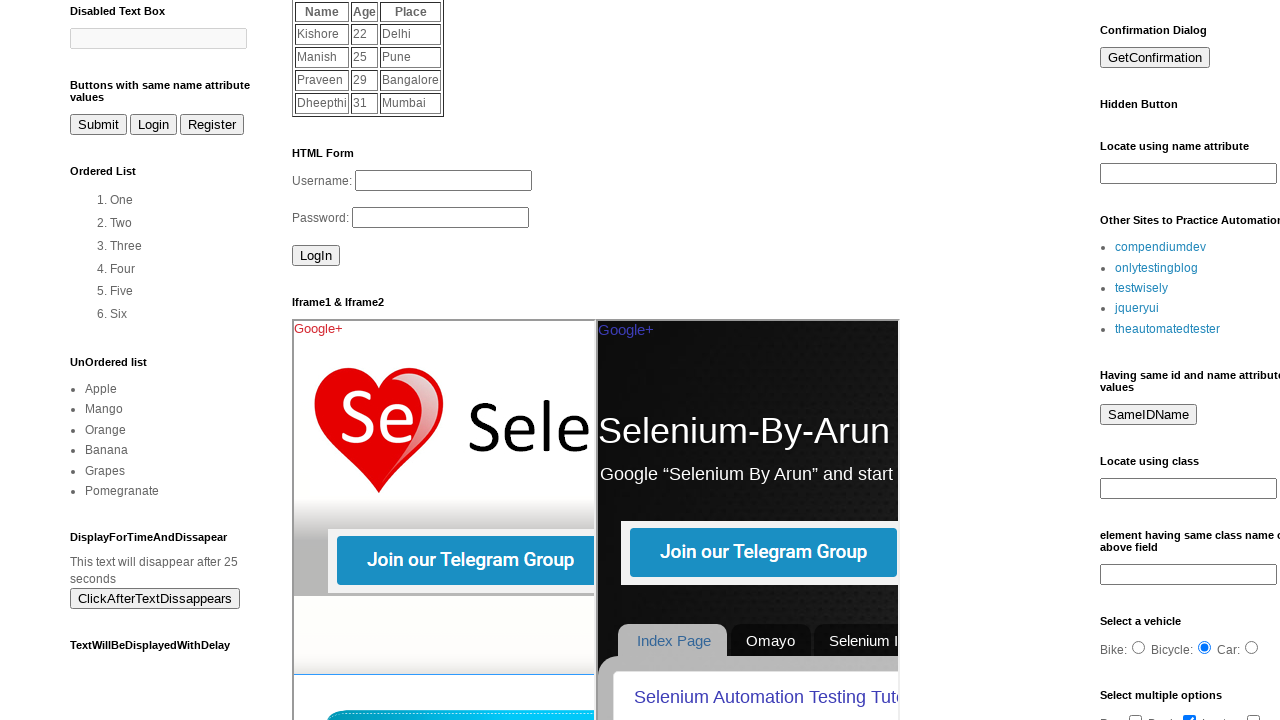

Scrolled page up to 500px from top
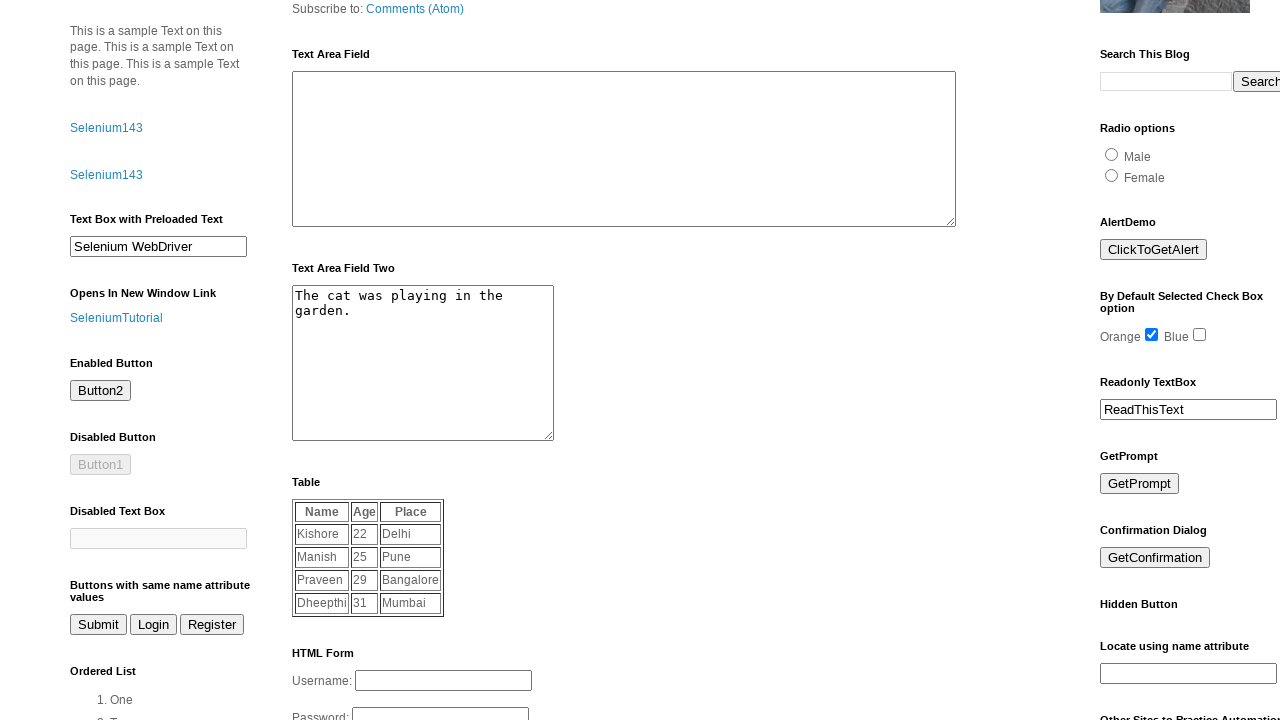

Waited 1 second for scroll effect to complete
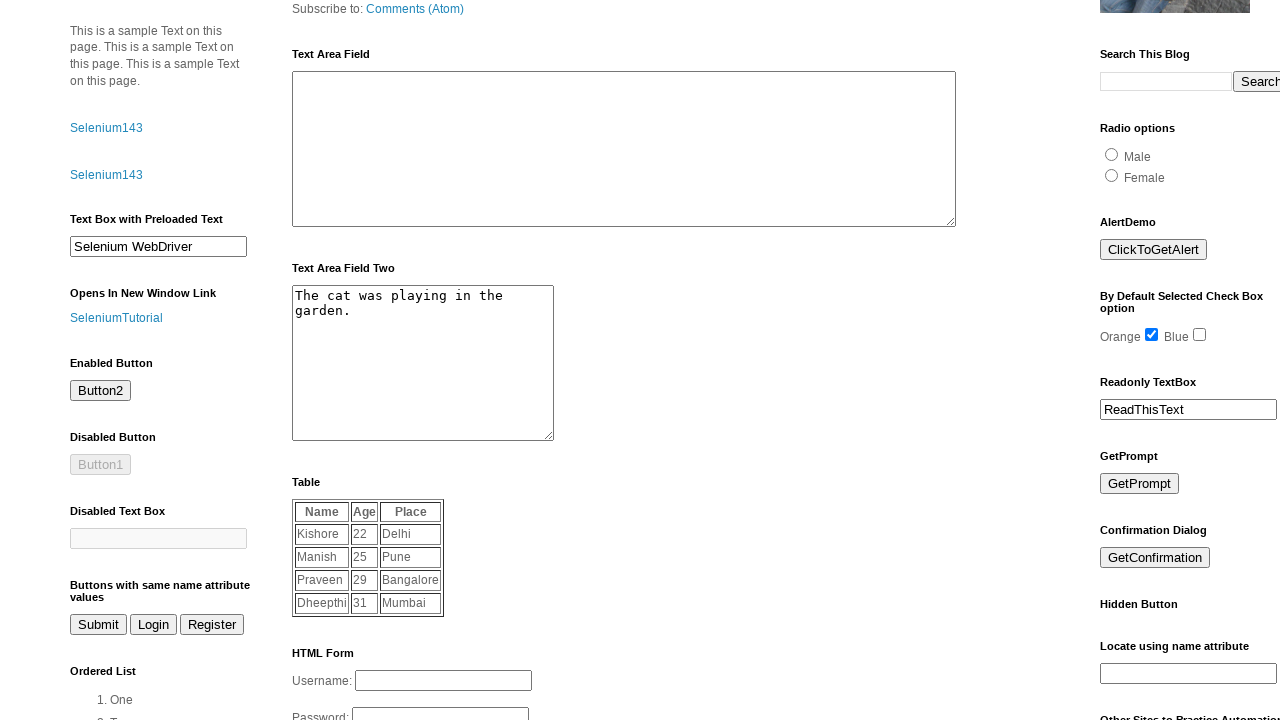

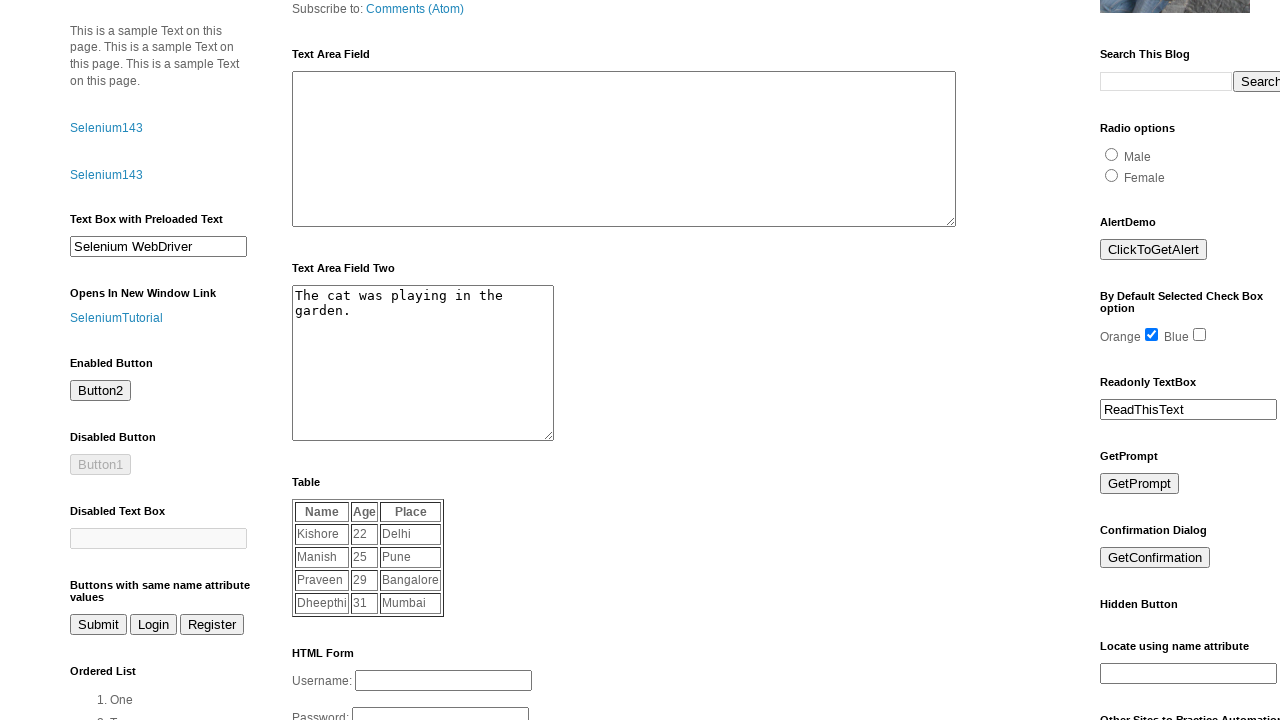